Tests creating 3 todo items and marking one as completed by clicking its checkbox.

Starting URL: https://todomvc.com/examples/react/dist/

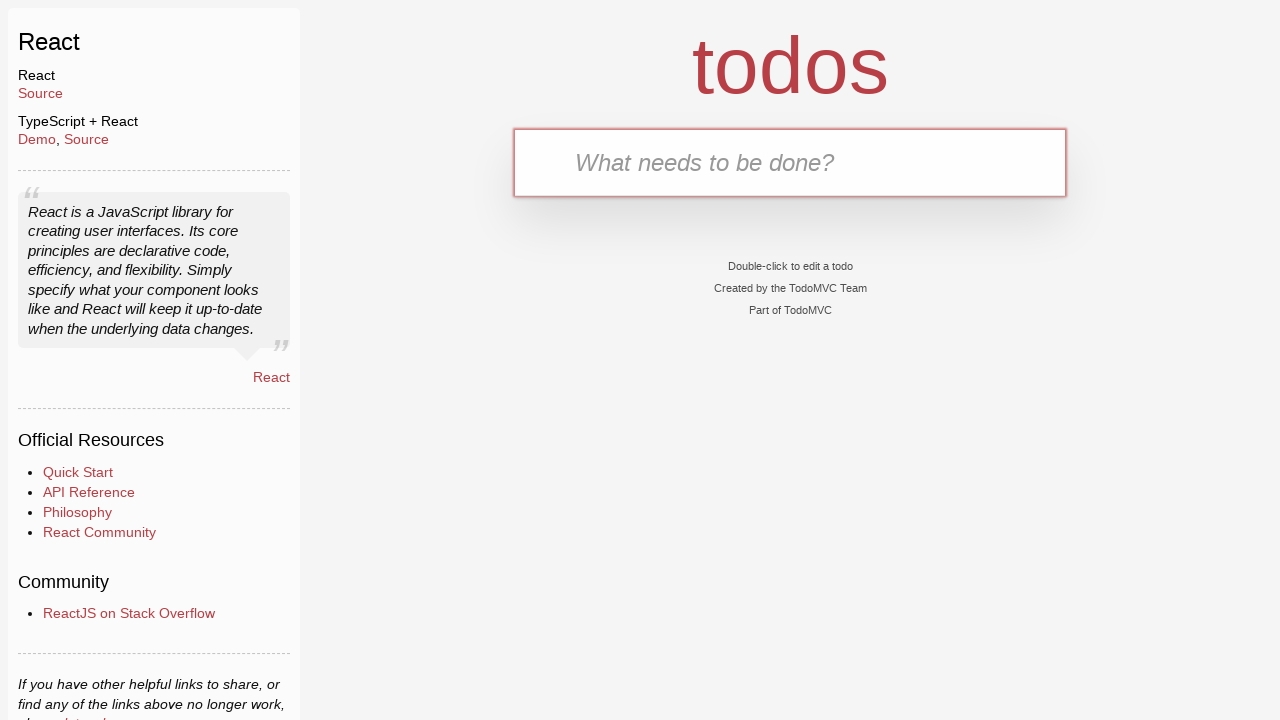

Todo input field is visible
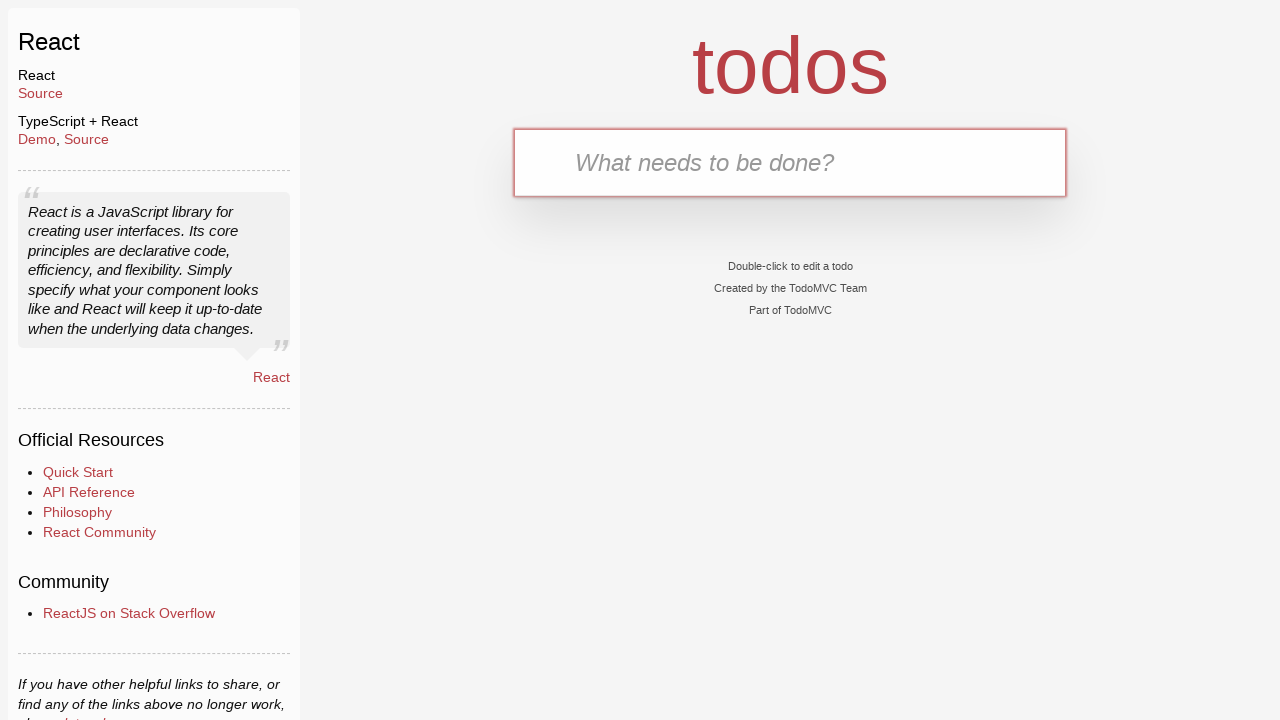

Filled todo input field with 'ABCDE' on #todo-input
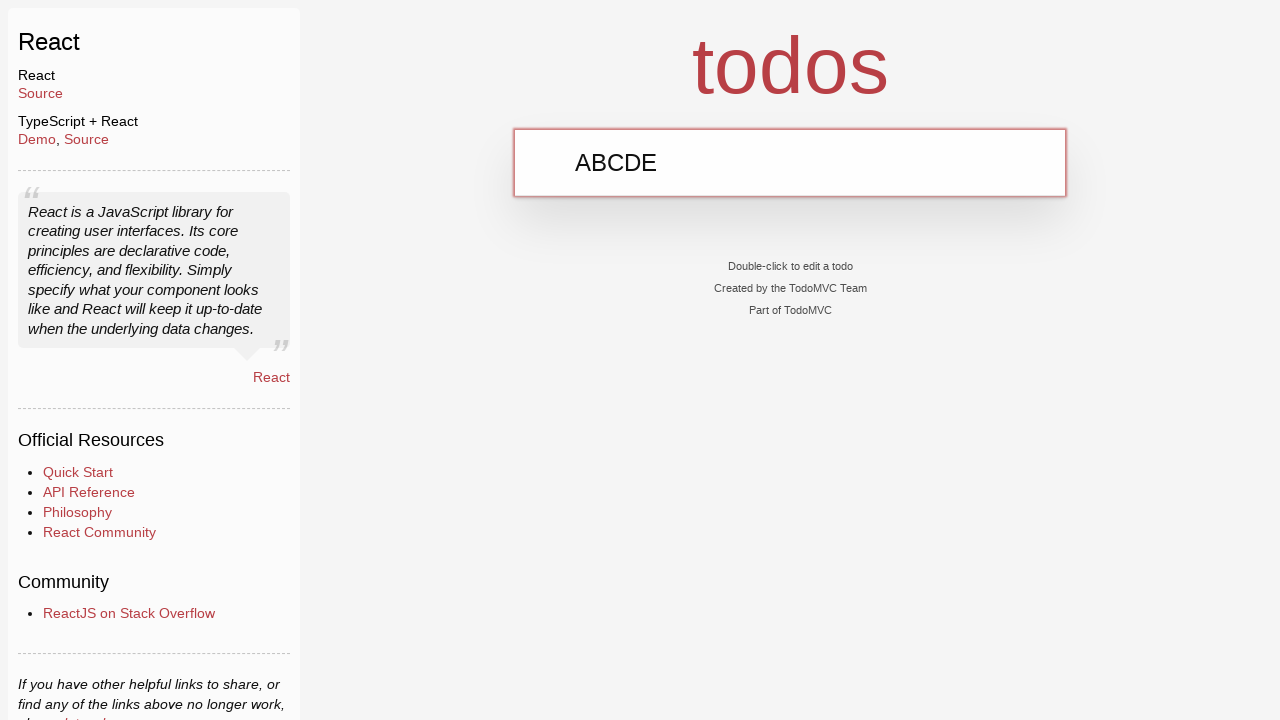

Pressed Enter to create todo 'ABCDE' on #todo-input
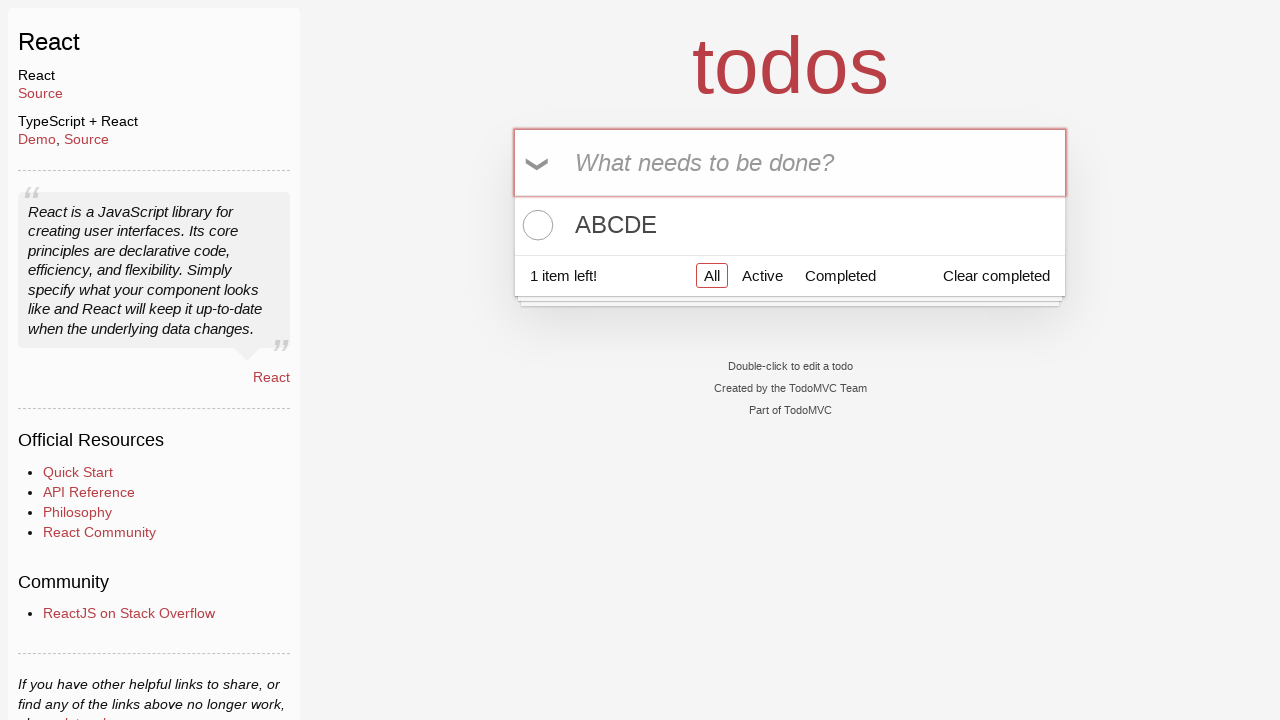

Filled todo input field with 'BCDEA' on #todo-input
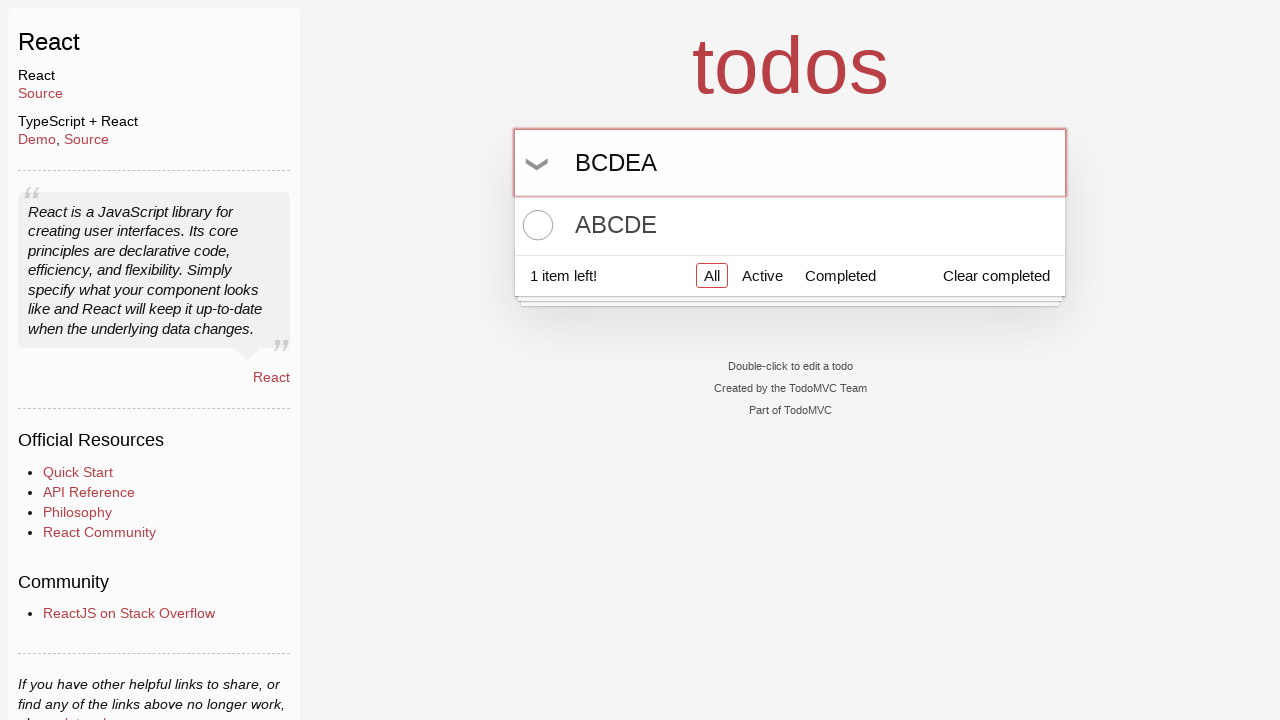

Pressed Enter to create todo 'BCDEA' on #todo-input
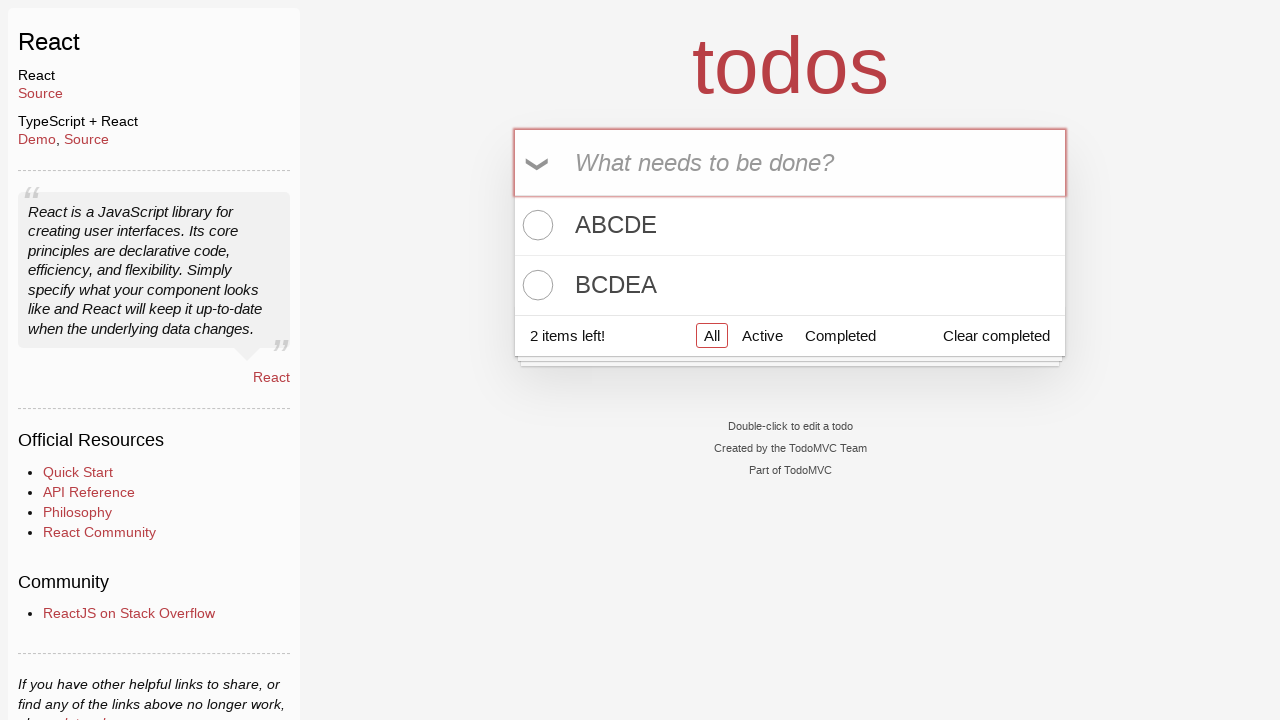

Filled todo input field with 'CDEAB' on #todo-input
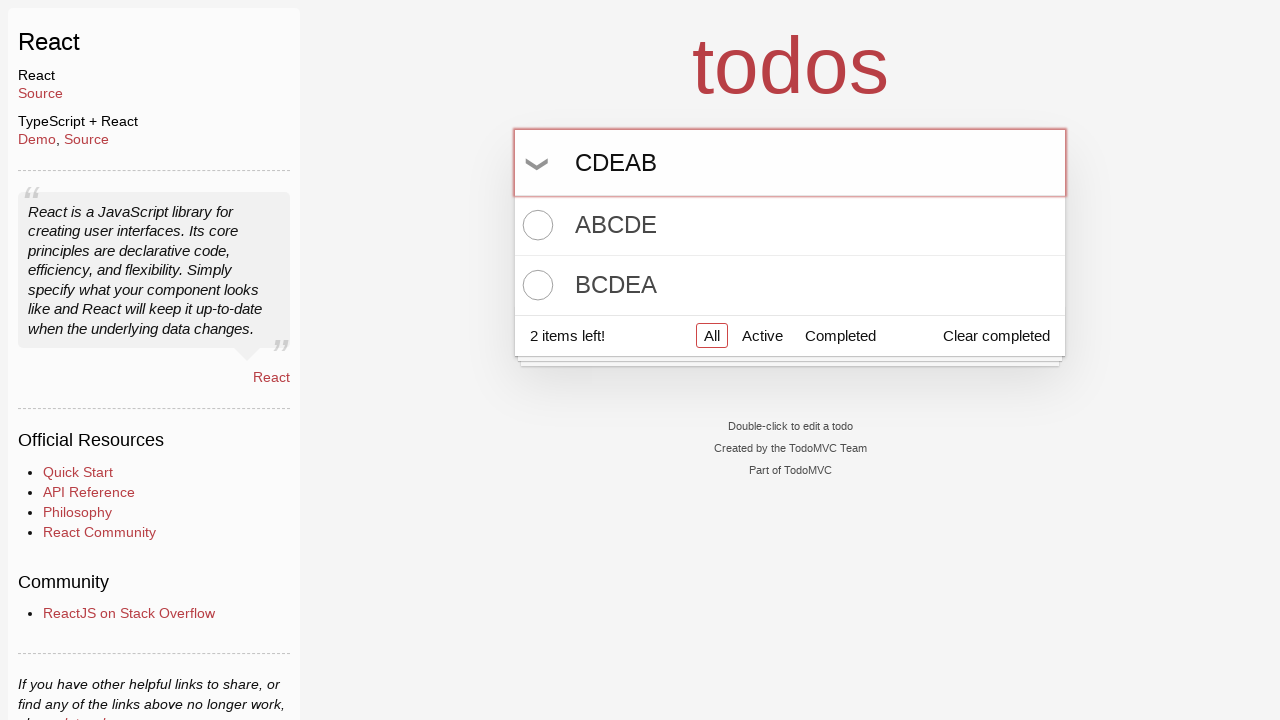

Pressed Enter to create todo 'CDEAB' on #todo-input
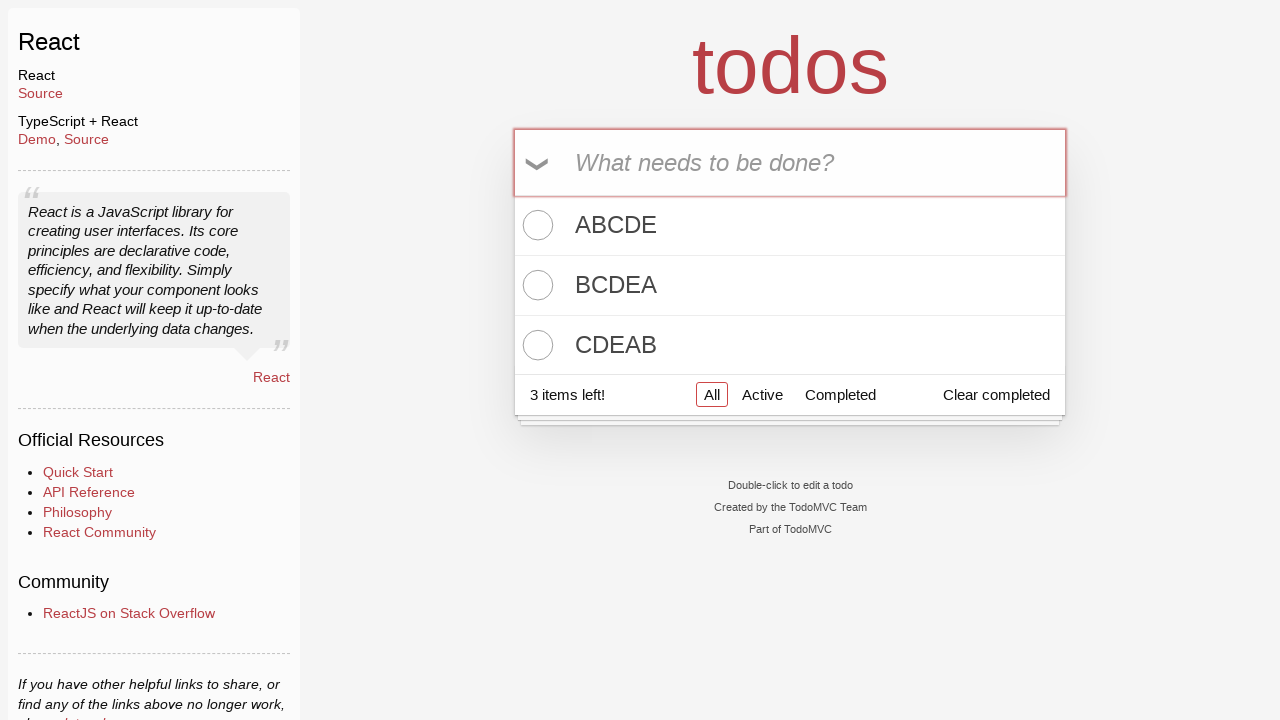

Clicked checkbox to mark second todo as completed at (535, 285) on li:nth-child(2) .toggle
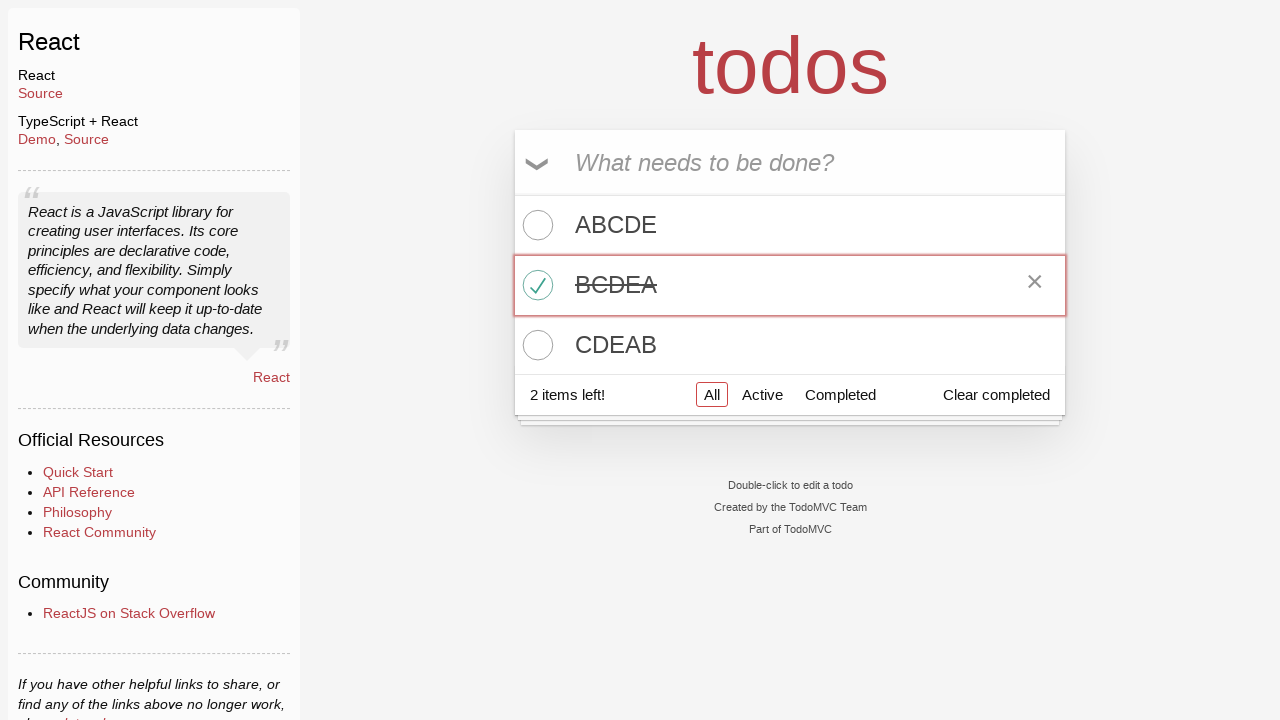

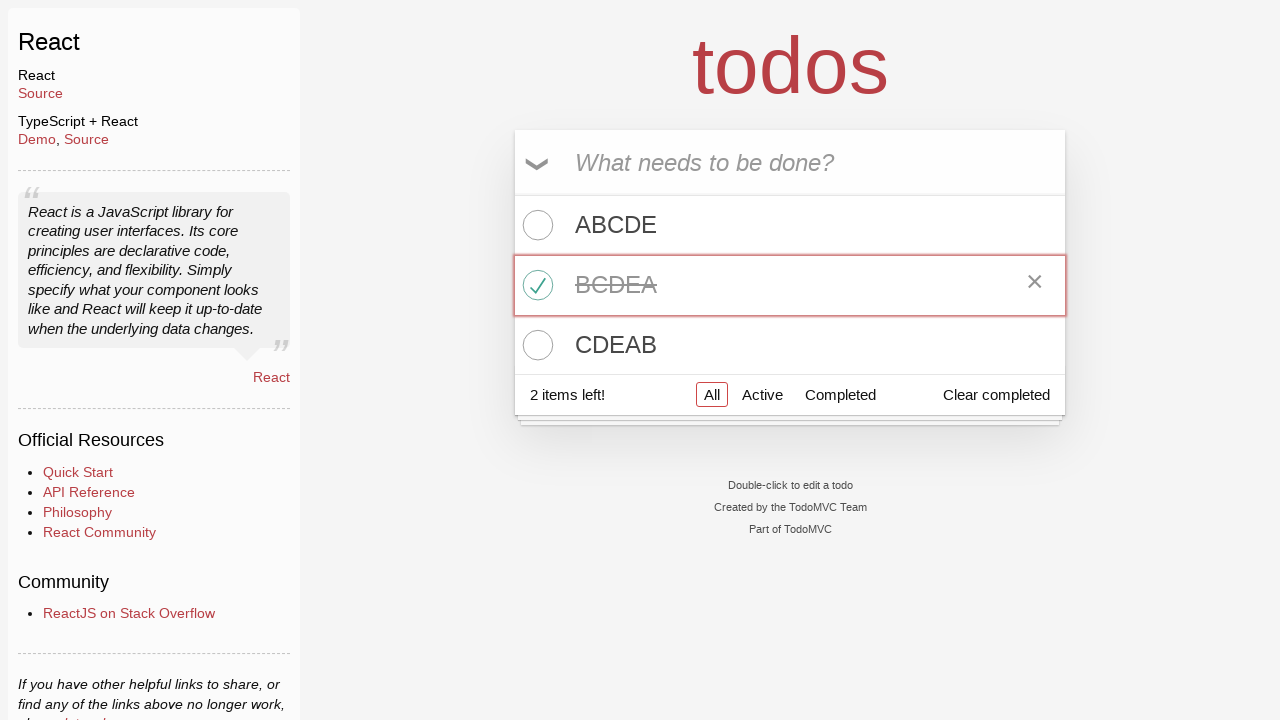